Tests sorting the Email column in ascending order by clicking the column header and verifying the email values are sorted alphabetically.

Starting URL: http://the-internet.herokuapp.com/tables

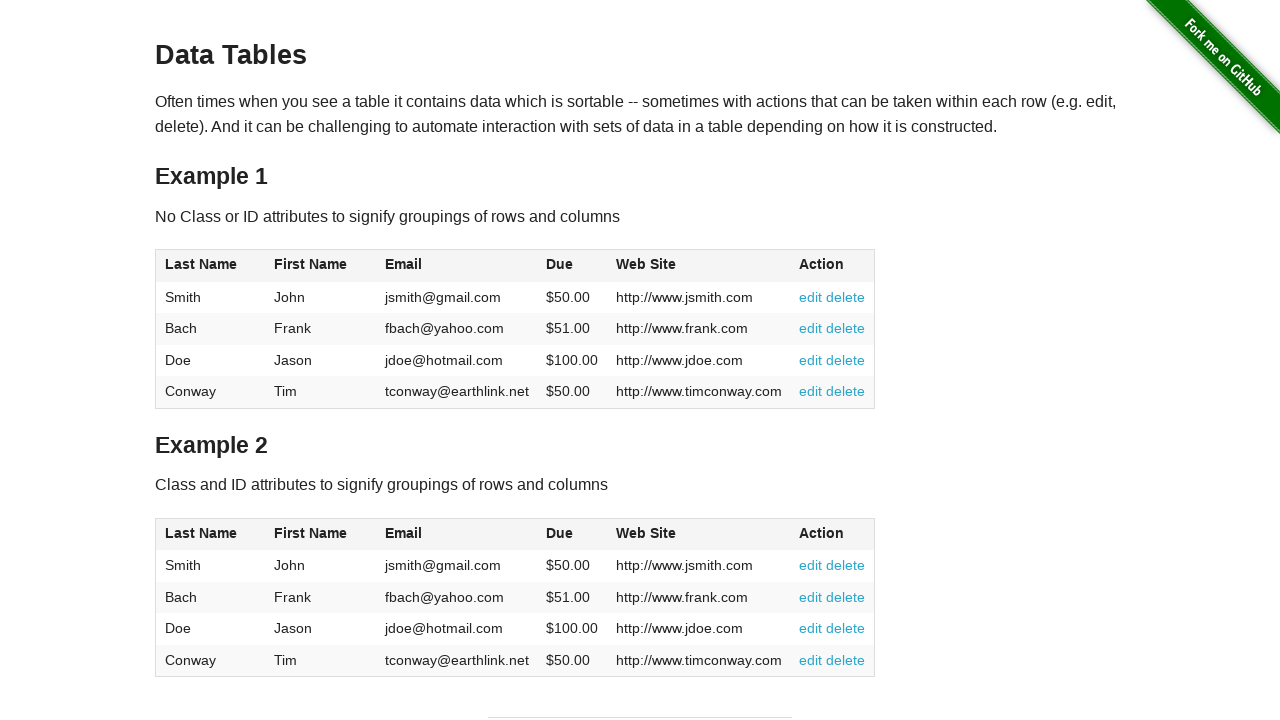

Clicked Email column header to sort in ascending order at (457, 266) on #table1 thead tr th:nth-of-type(3)
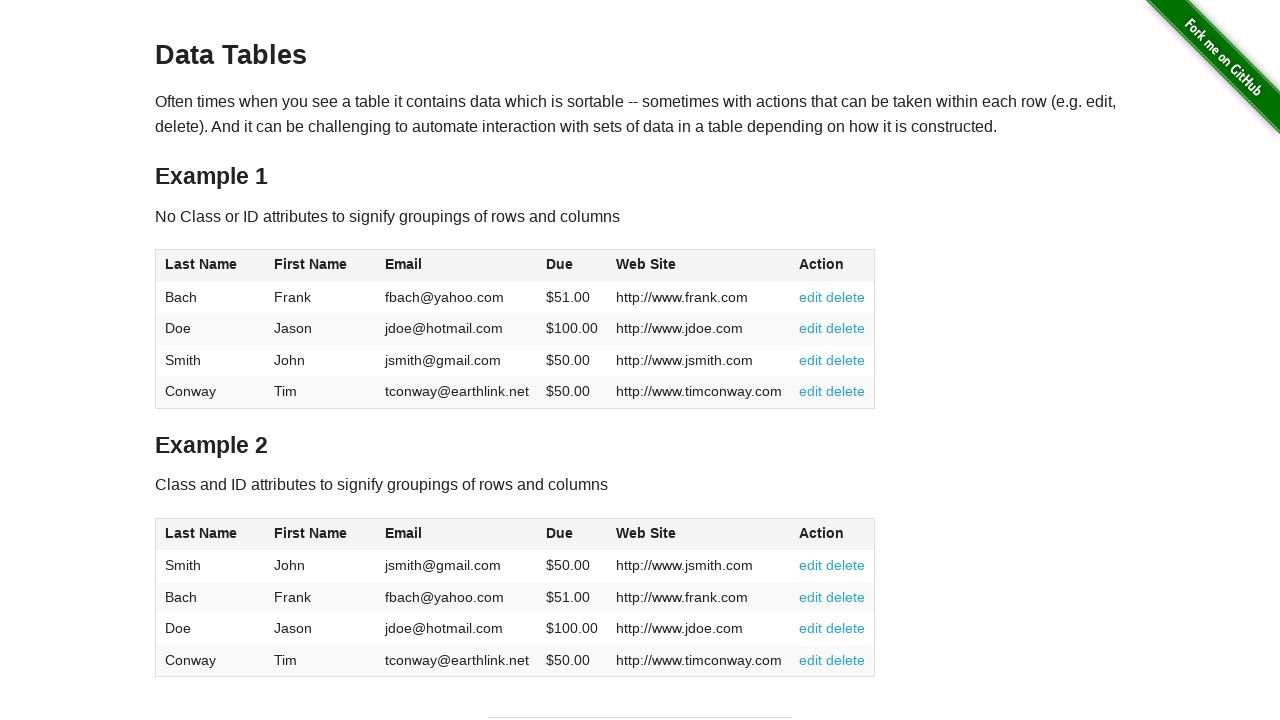

Email column data loaded after sorting
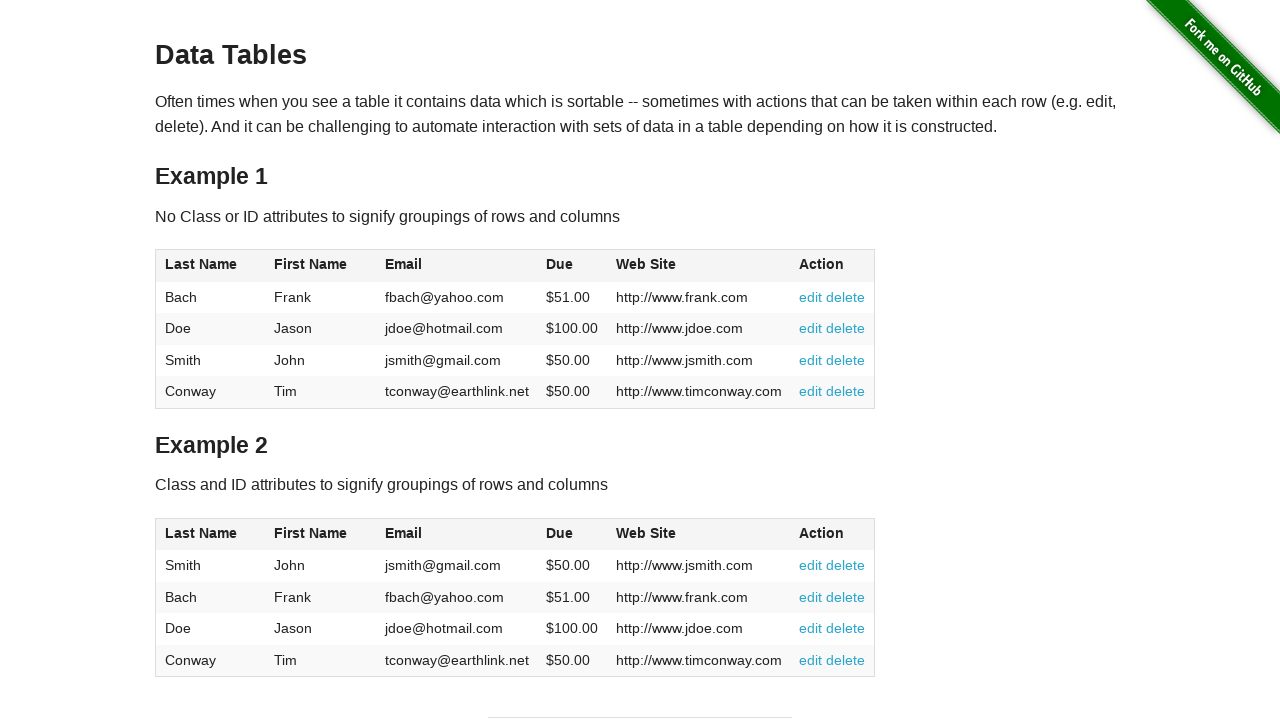

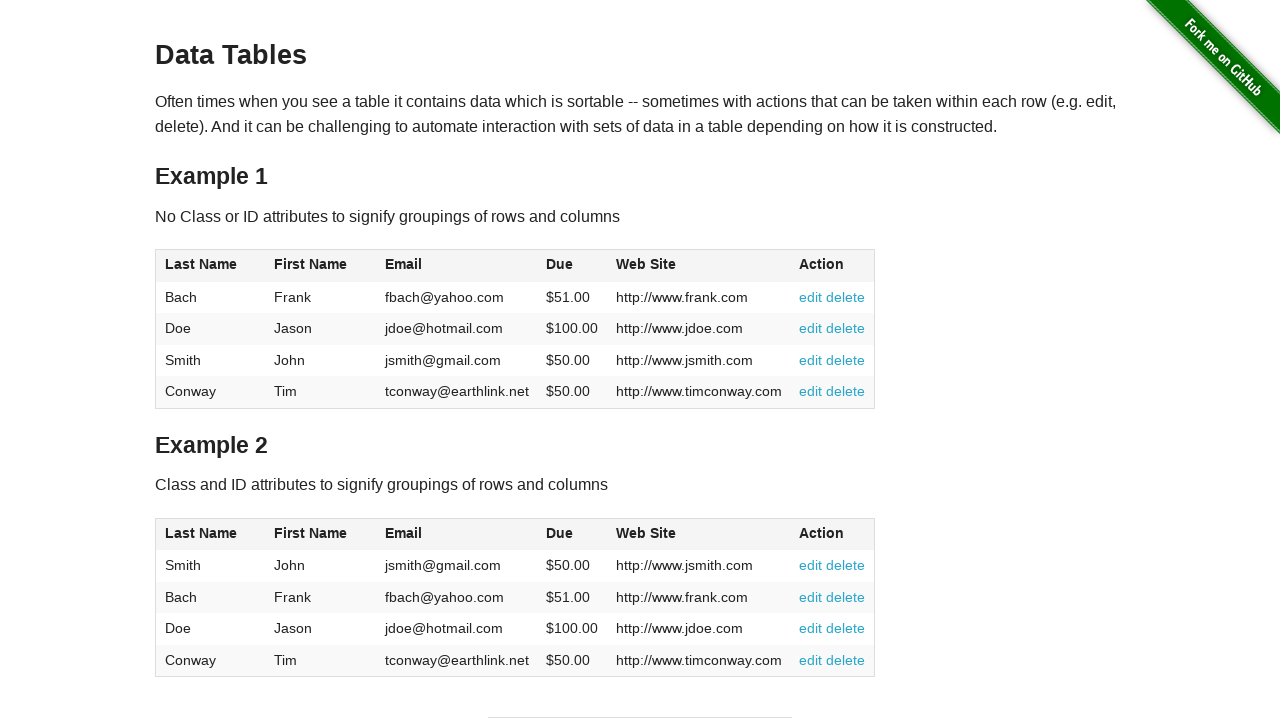